Tests drag and drop functionality on jQuery UI demo page by switching to an iframe and dragging an element to a drop target

Starting URL: https://jqueryui.com/droppable/

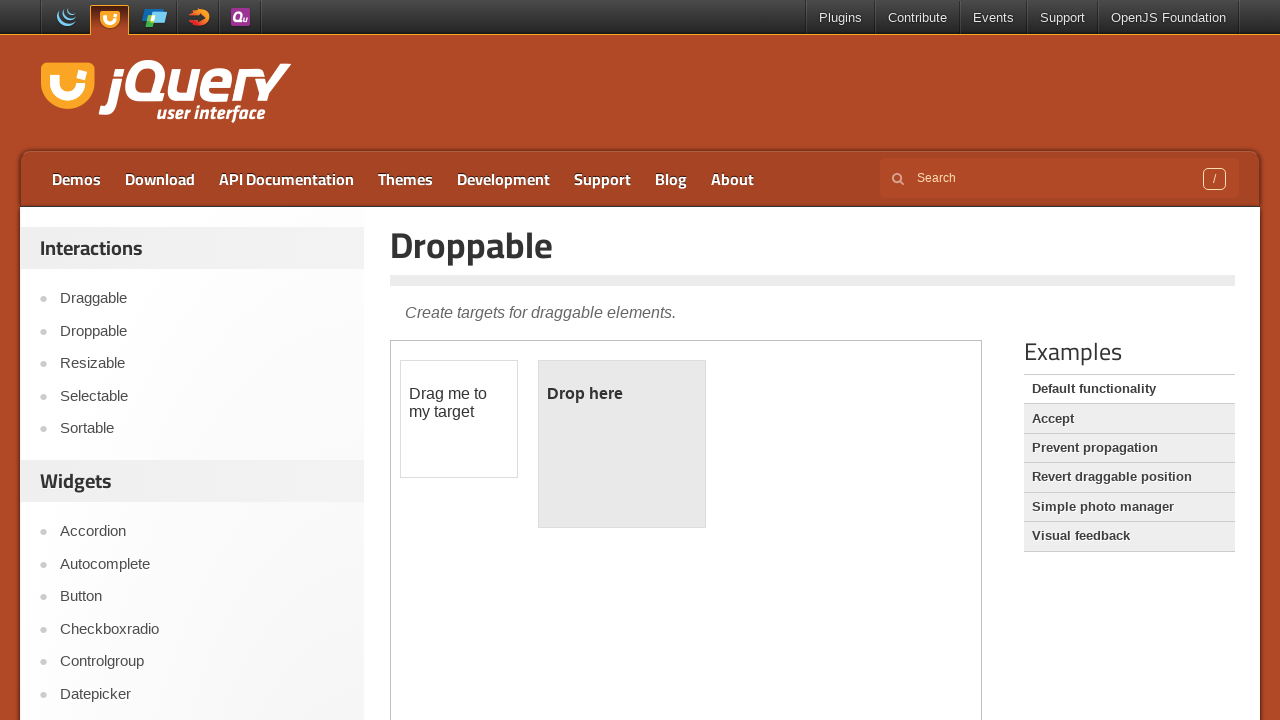

Navigated to jQuery UI droppable demo page
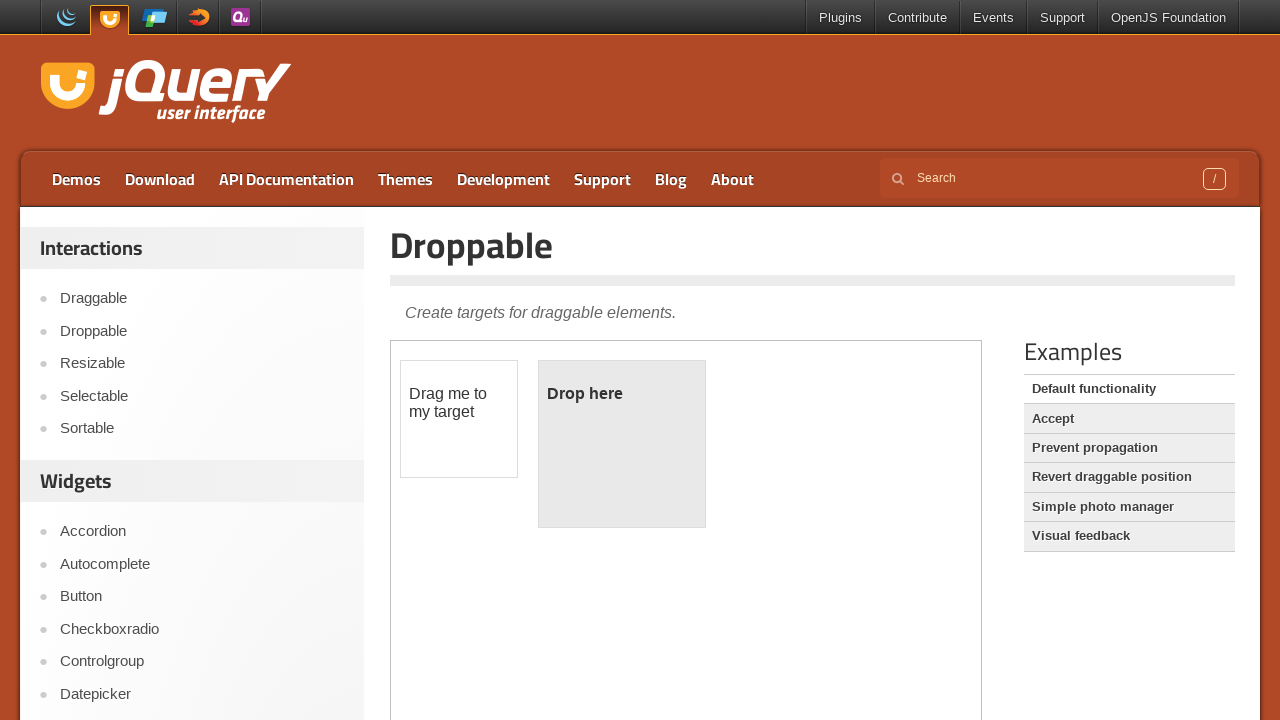

Located the iframe containing drag and drop elements
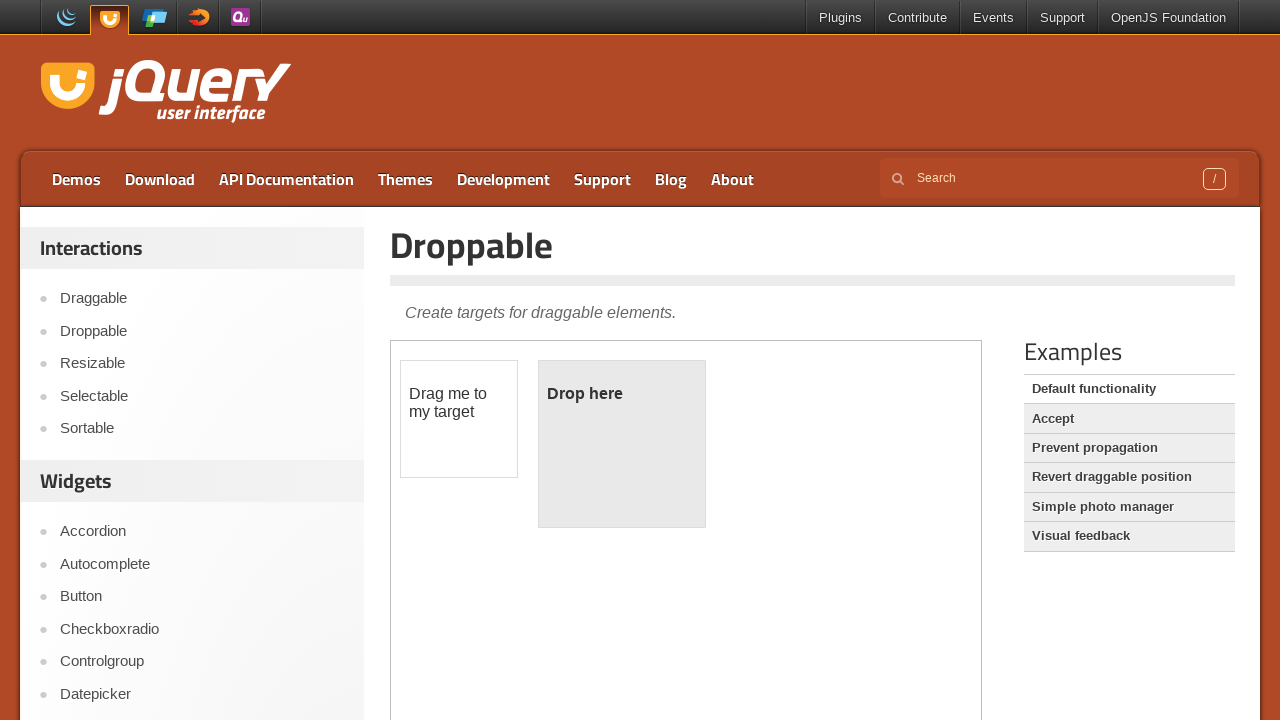

Located the draggable element
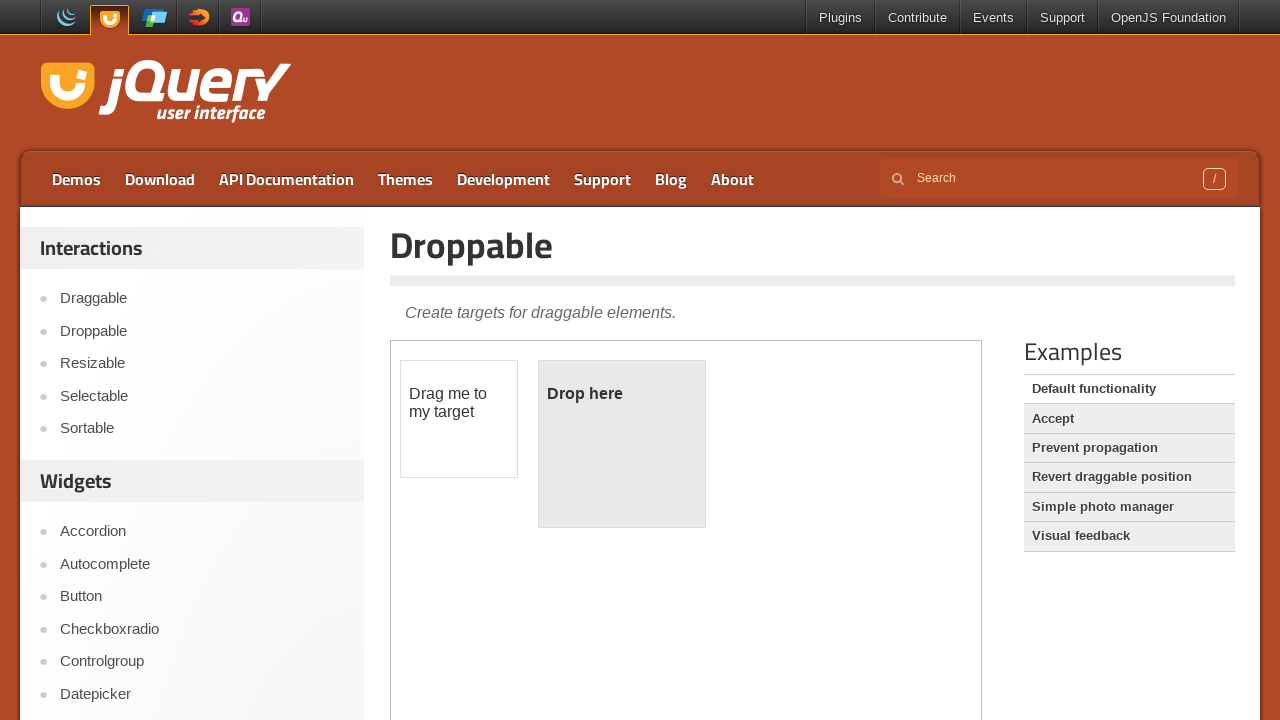

Located the droppable target element
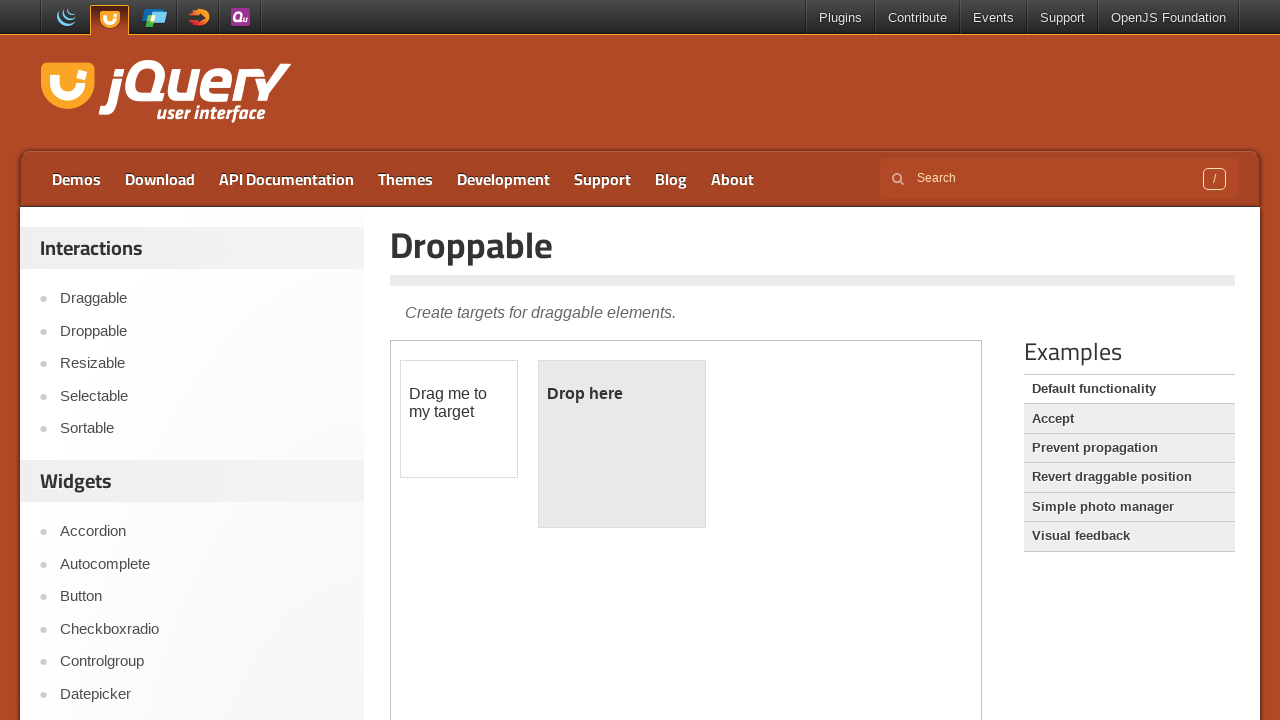

Dragged the draggable element to the droppable target at (622, 444)
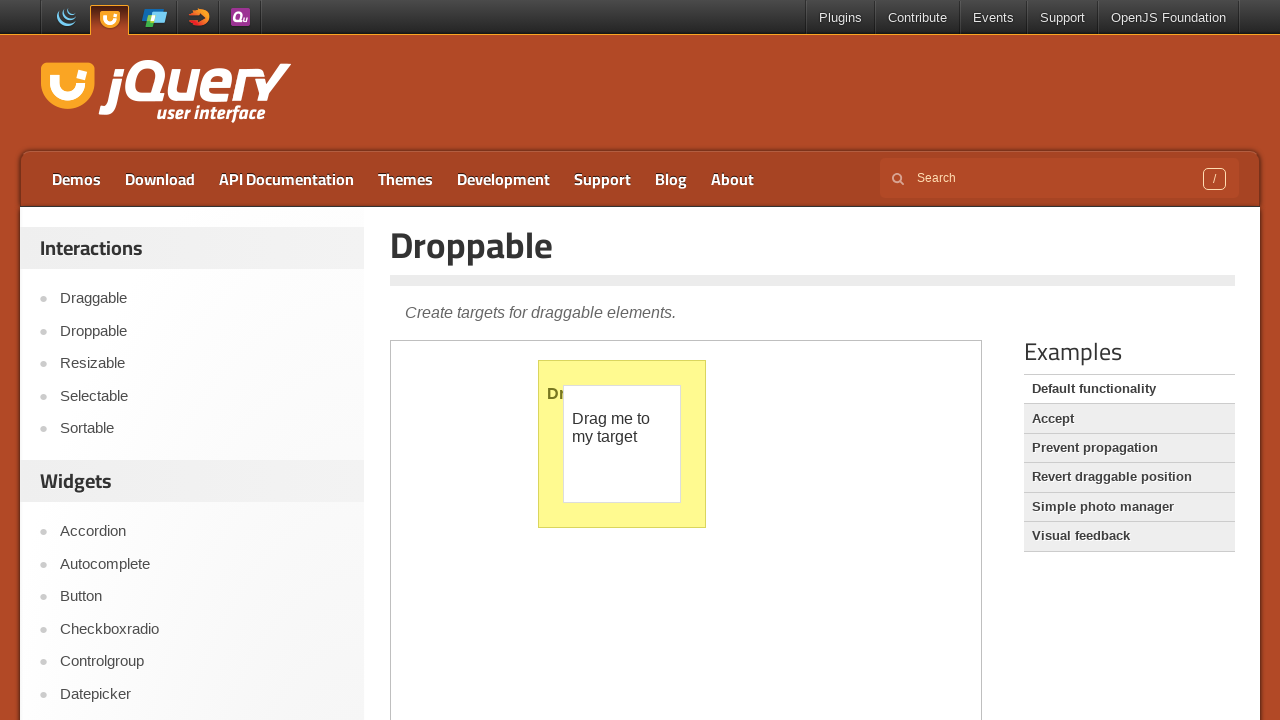

Verified that the element was successfully dropped - droppable element now shows 'Dropped!' text
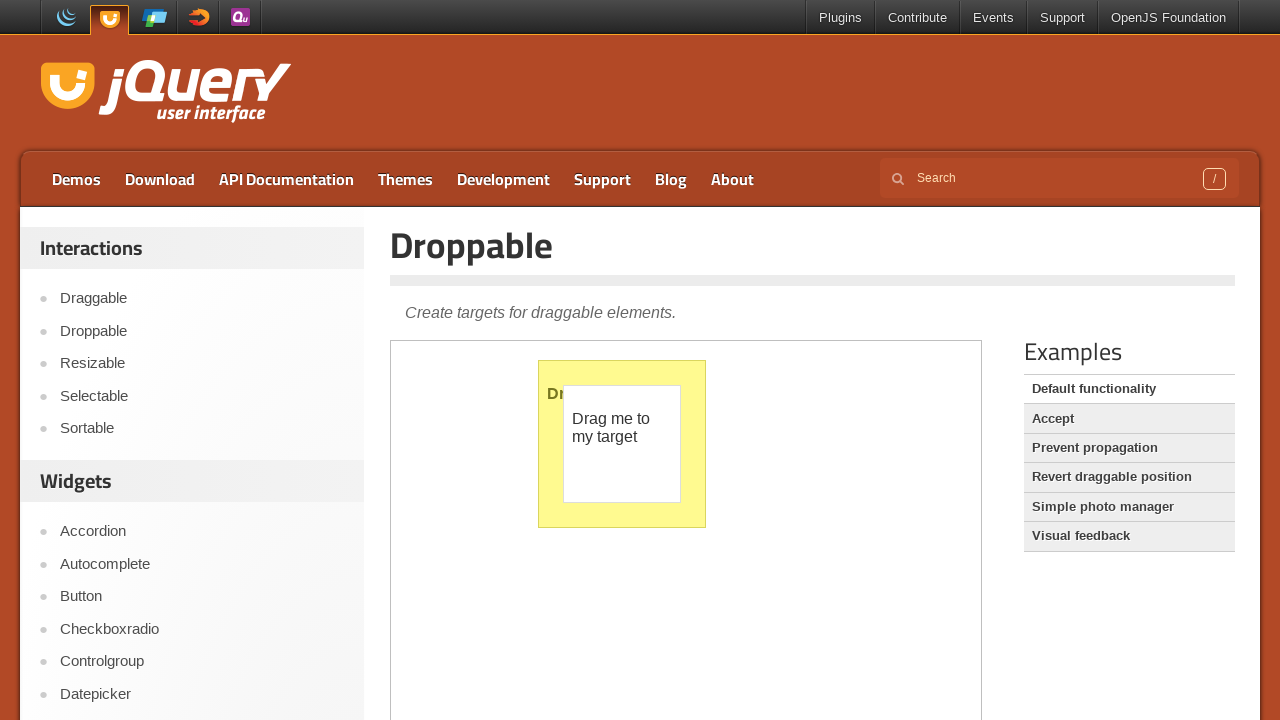

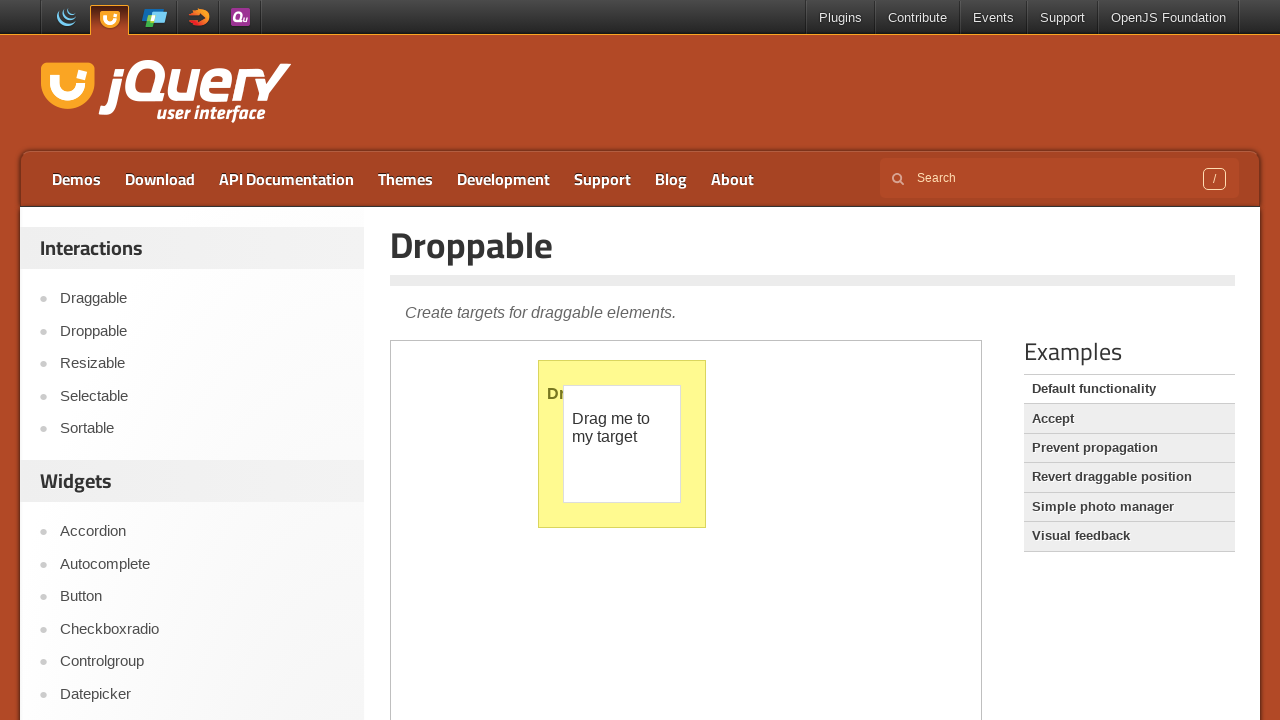